Clicks the Right Click Me button and verifies it receives focus

Starting URL: https://demoqa.com/buttons

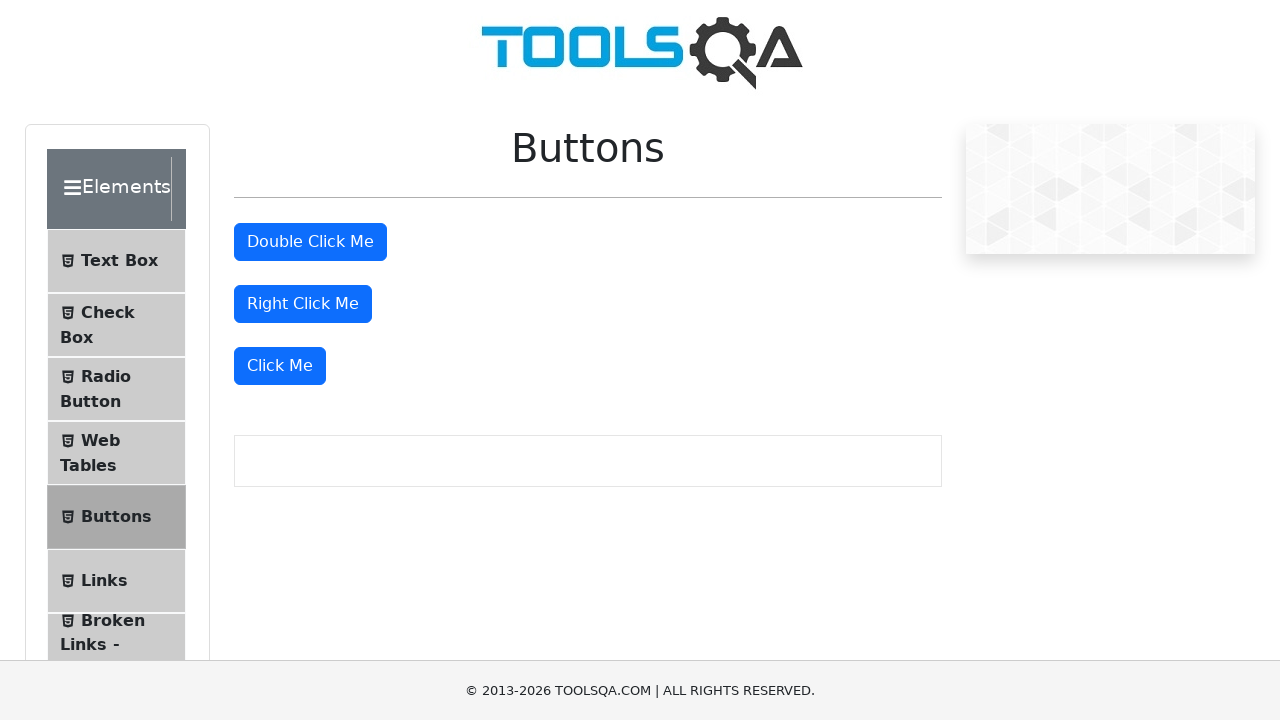

Clicked the 'Right Click Me' button at (303, 304) on internal:role=button[name="Right Click Me"s]
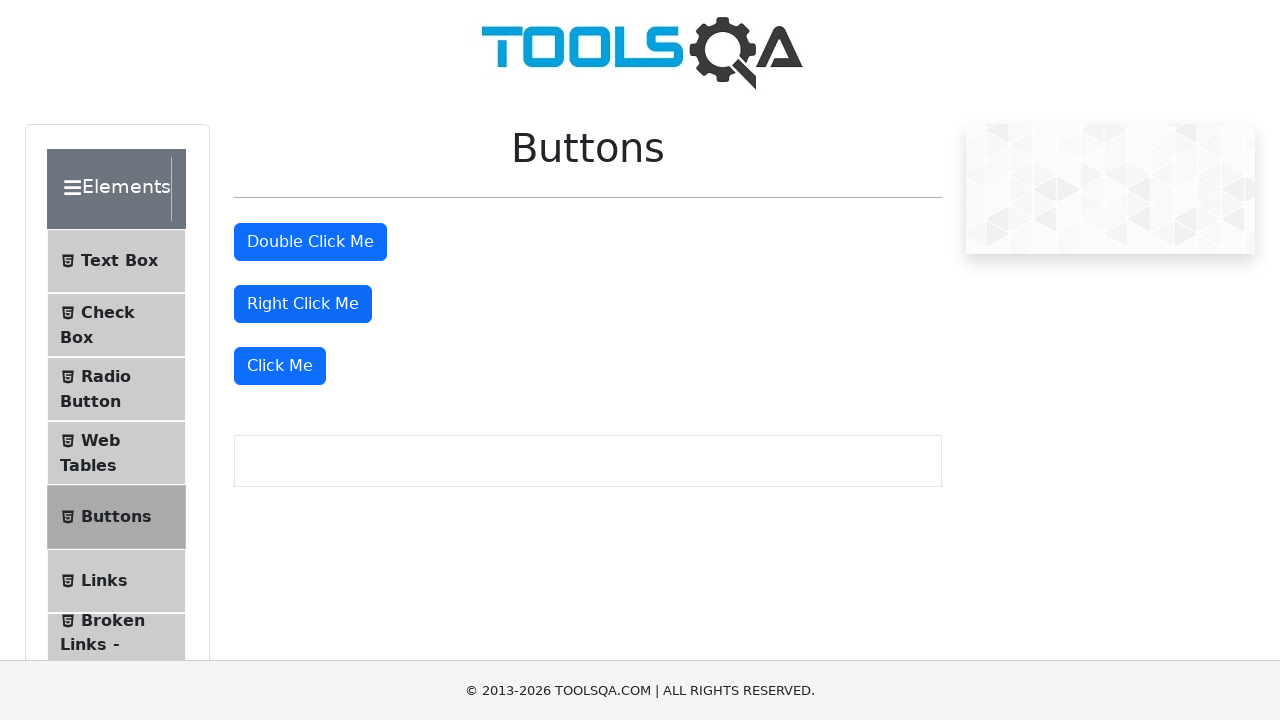

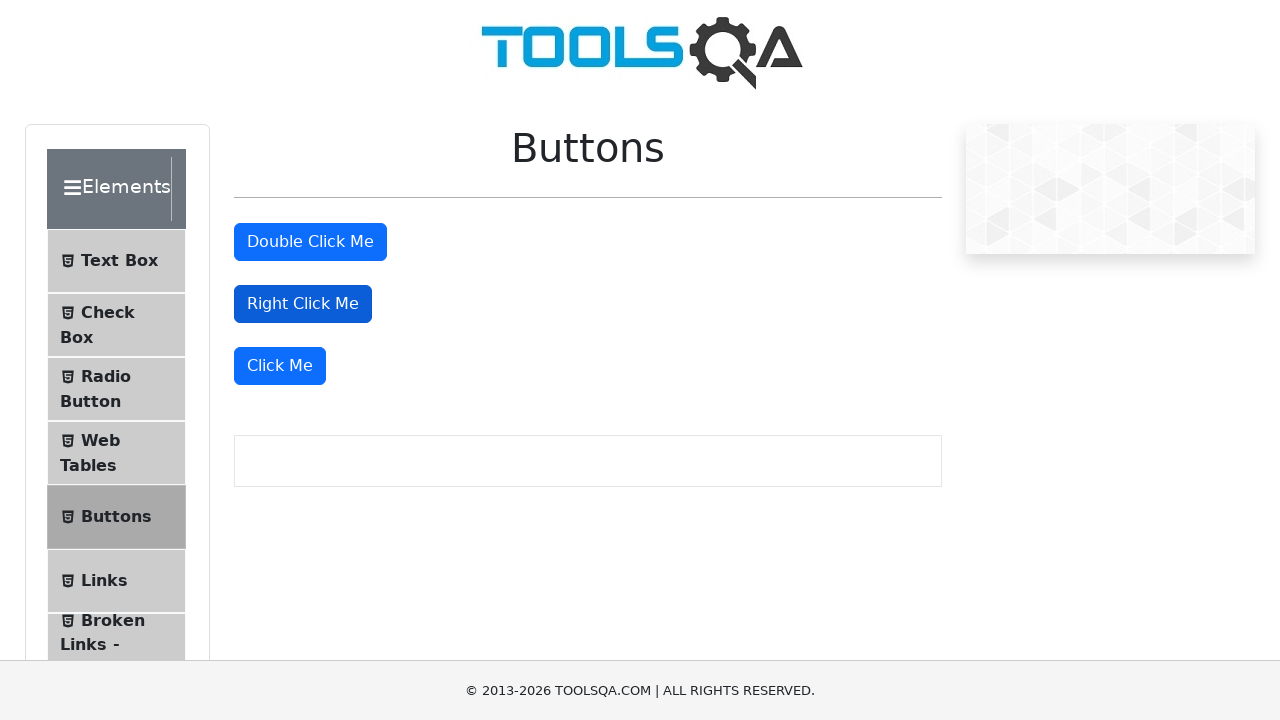